Navigates to Arquillian docs page, clicks on the Core documentation link, and verifies the page loads correctly

Starting URL: http://arquillian.org/

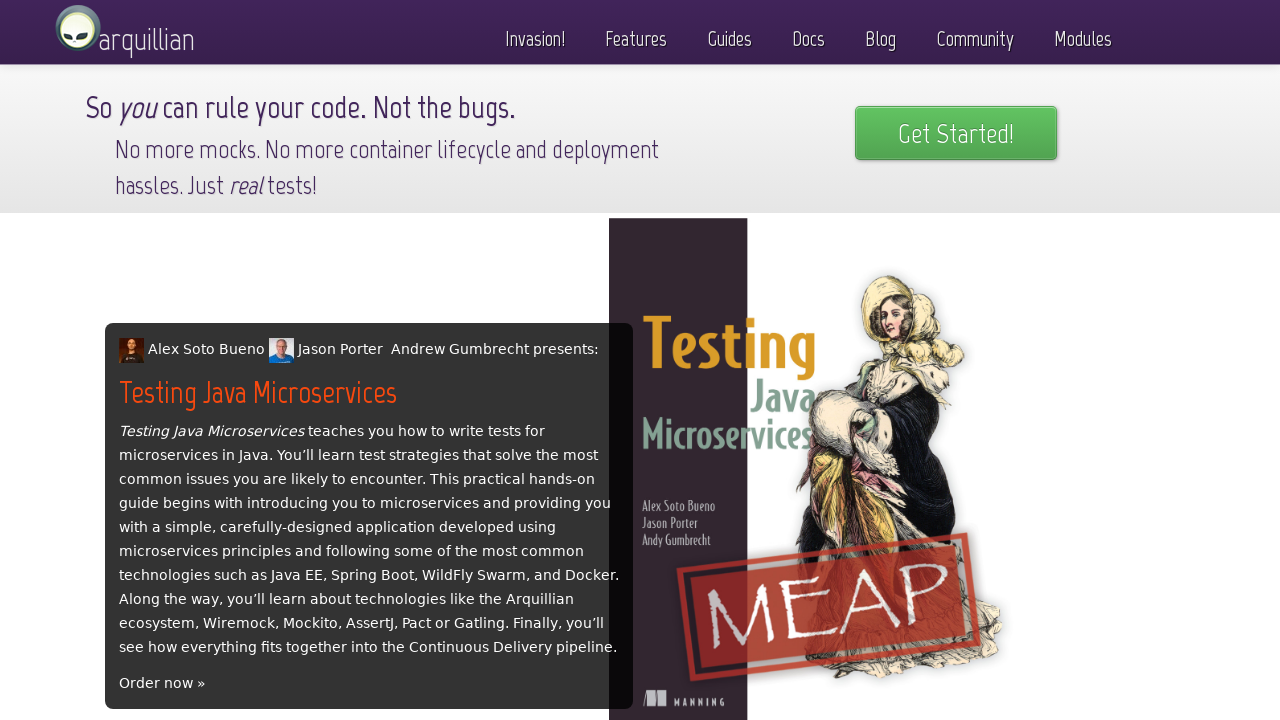

Clicked on Docs tab at (808, 34) on text=Docs
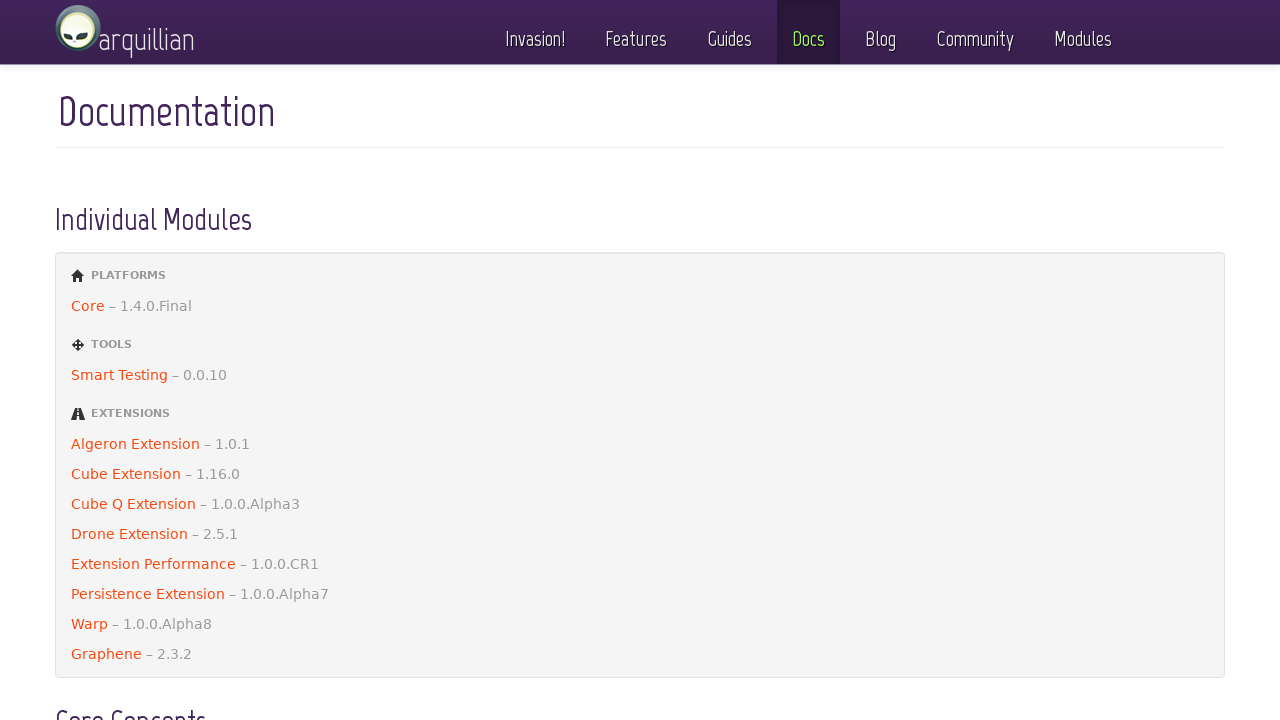

Documentation page loaded and selector found
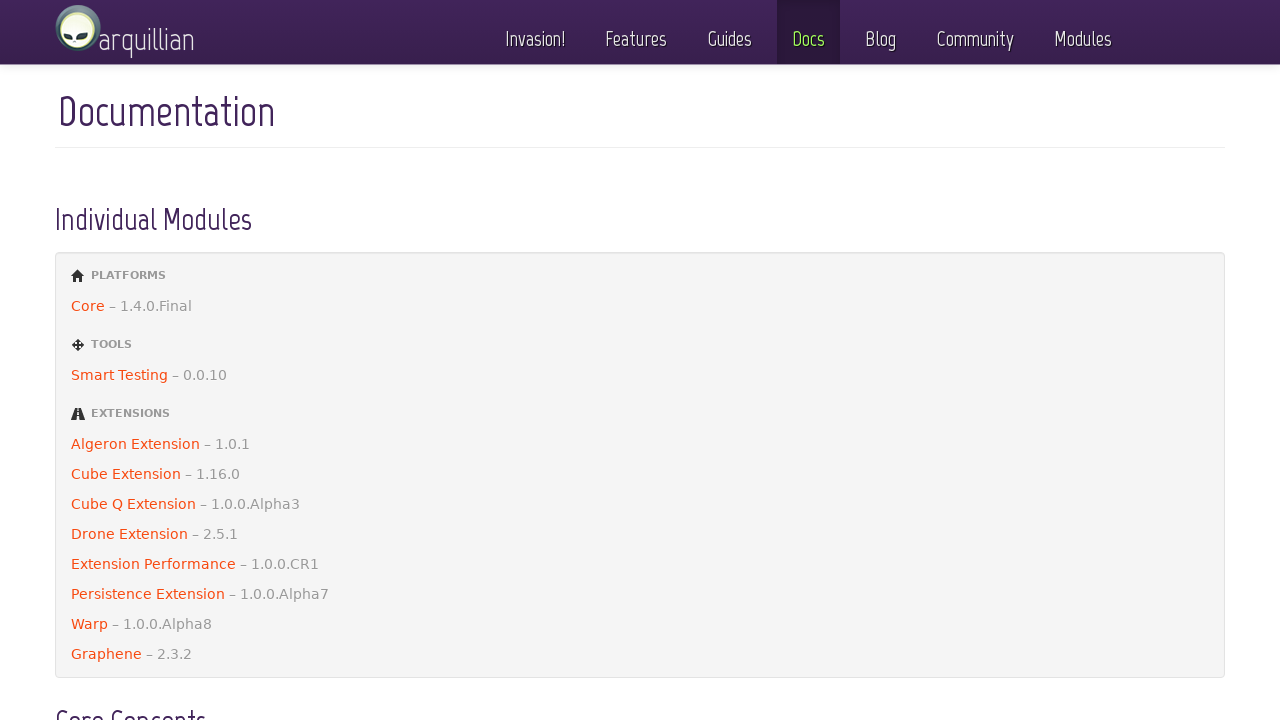

Clicked on Core documentation link at (640, 306) on a:has-text('Core')
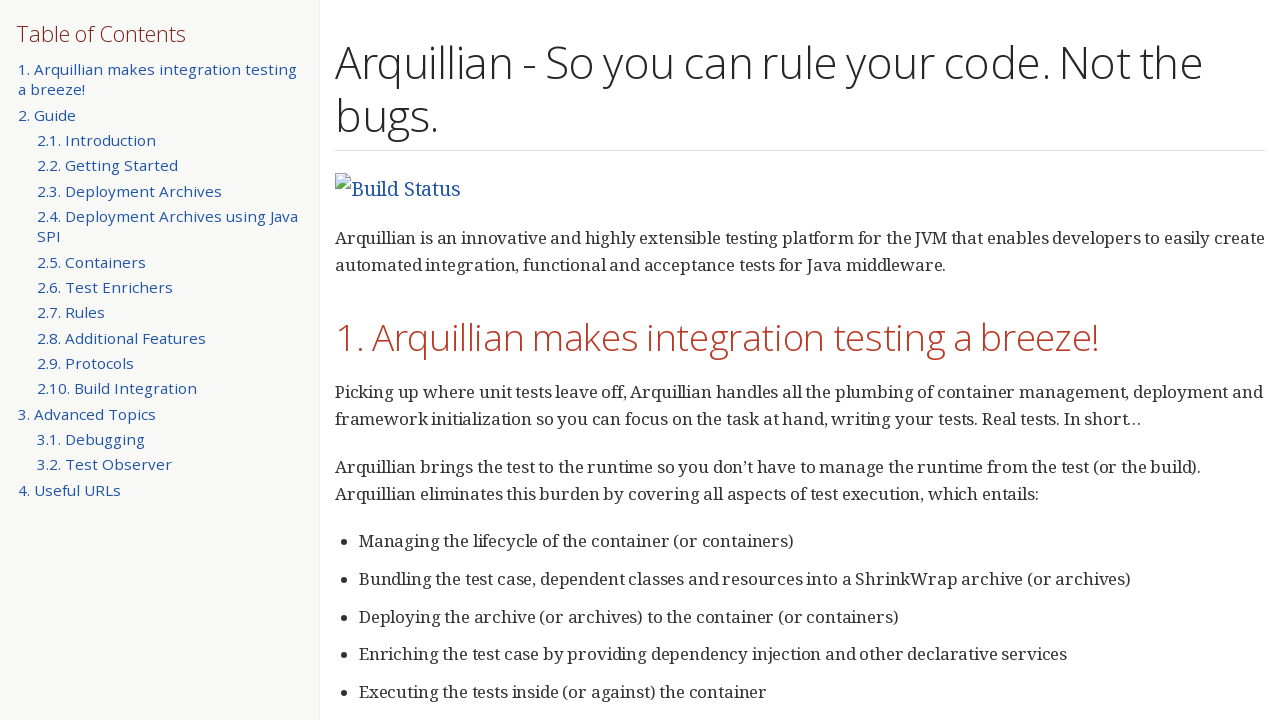

Core documentation page loaded successfully
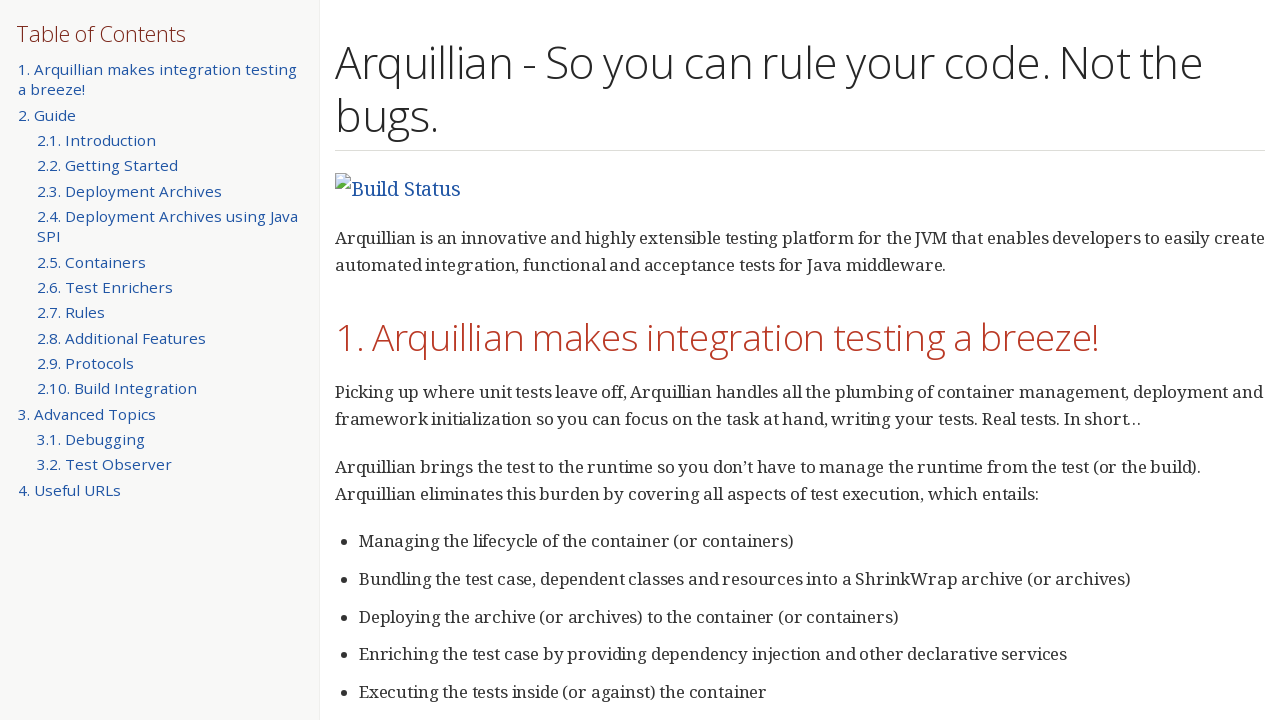

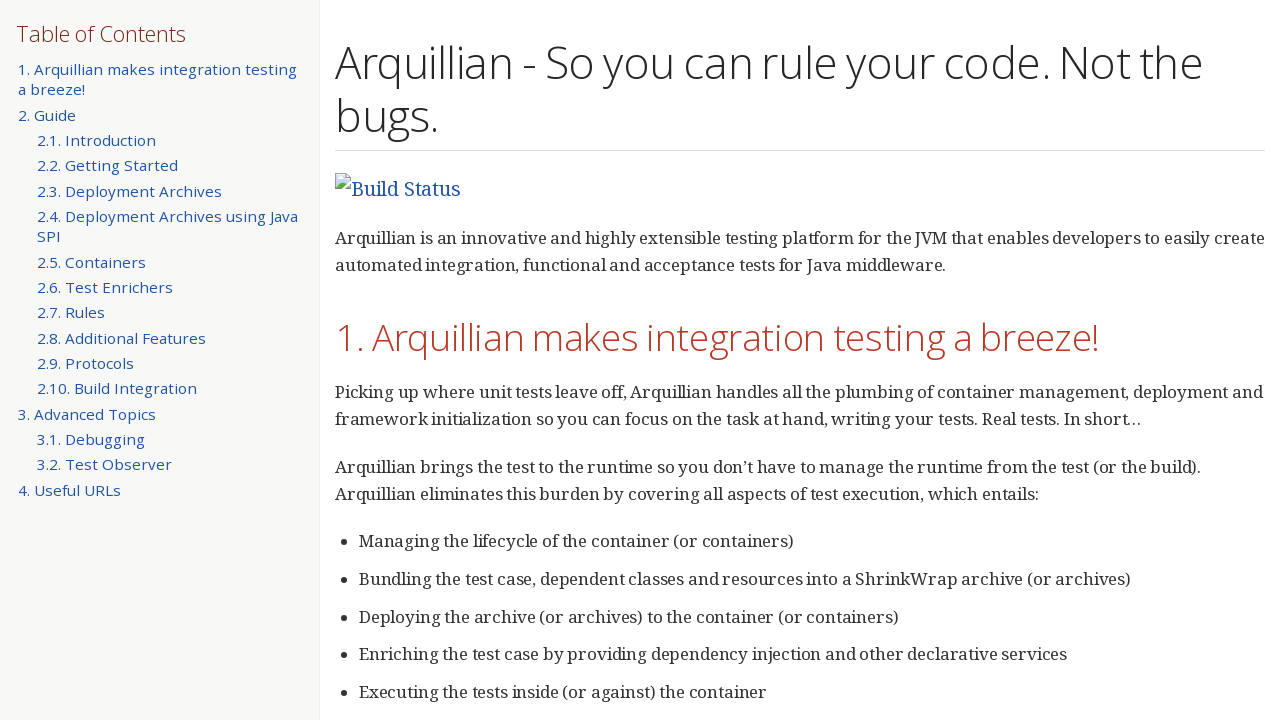